Tests multiple window handling by clicking a link that opens a new window, switching between parent and child windows, and verifying content in each window

Starting URL: http://the-internet.herokuapp.com/

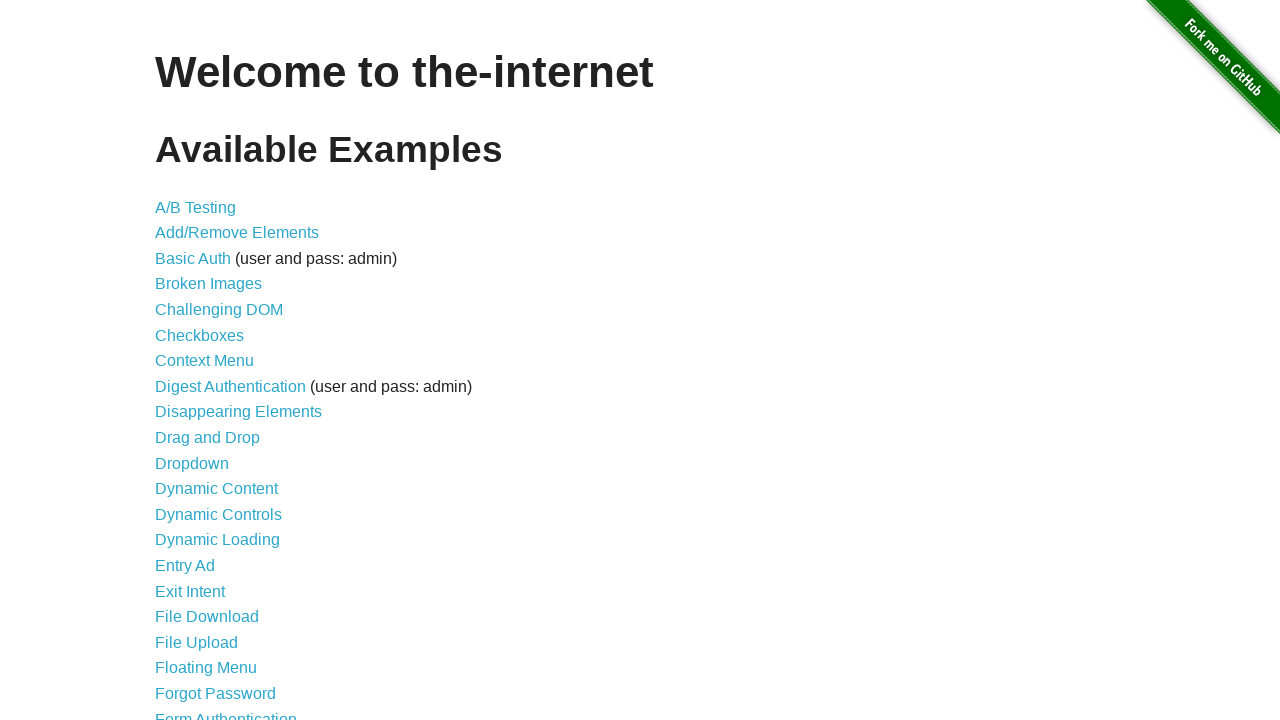

Clicked 'Multiple Windows' link to navigate to multiple windows test page at (218, 369) on a:has-text('Multiple Windows')
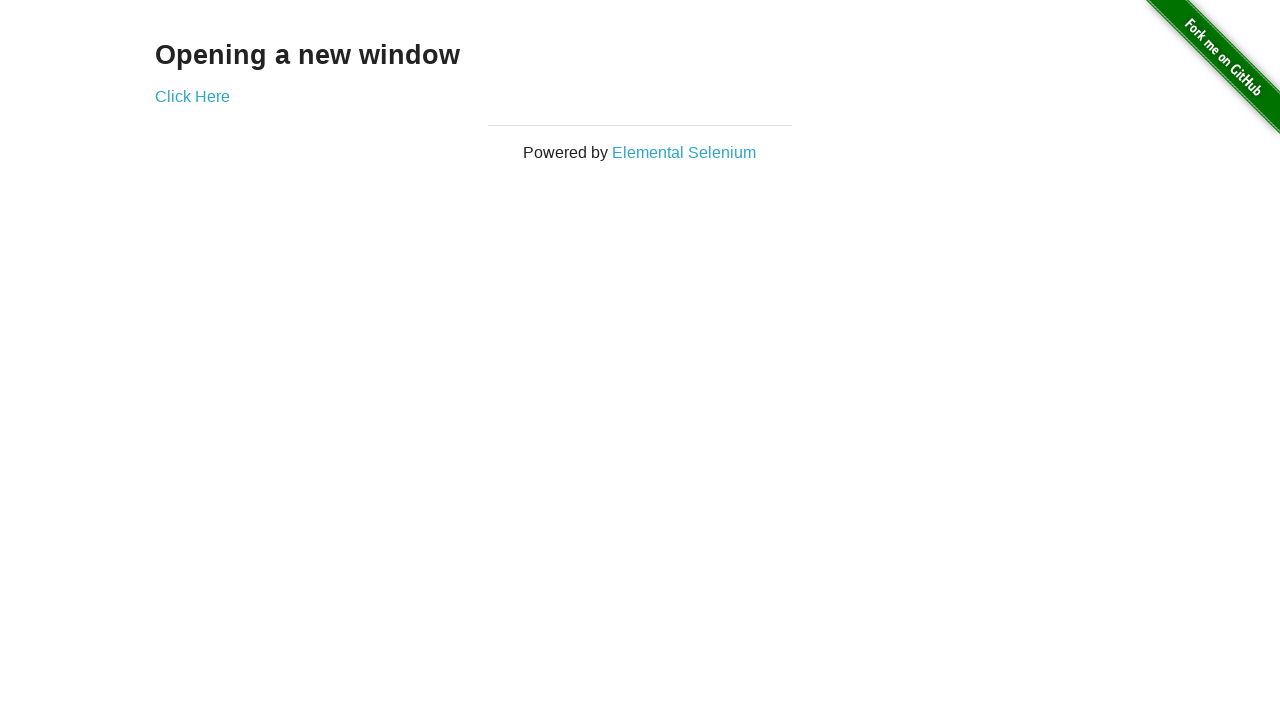

Clicked 'Click Here' link which opened a new child window at (192, 96) on a:has-text('Click Here')
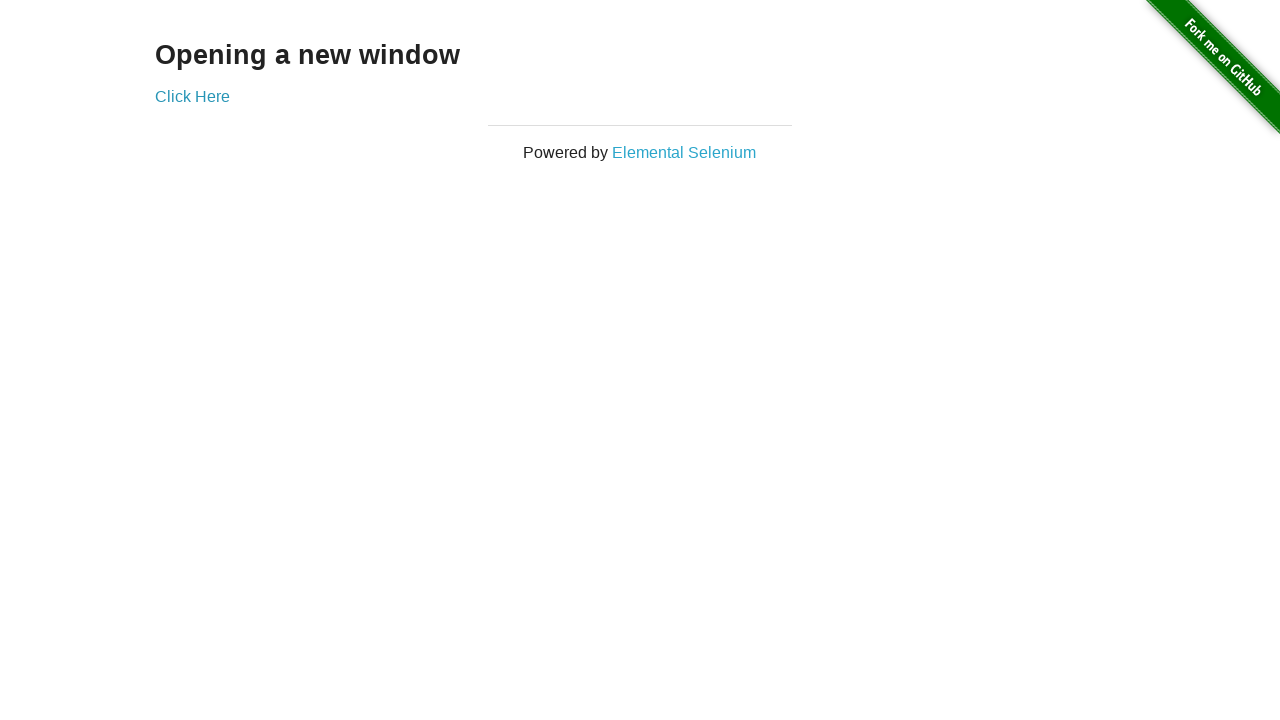

Captured reference to the new child window
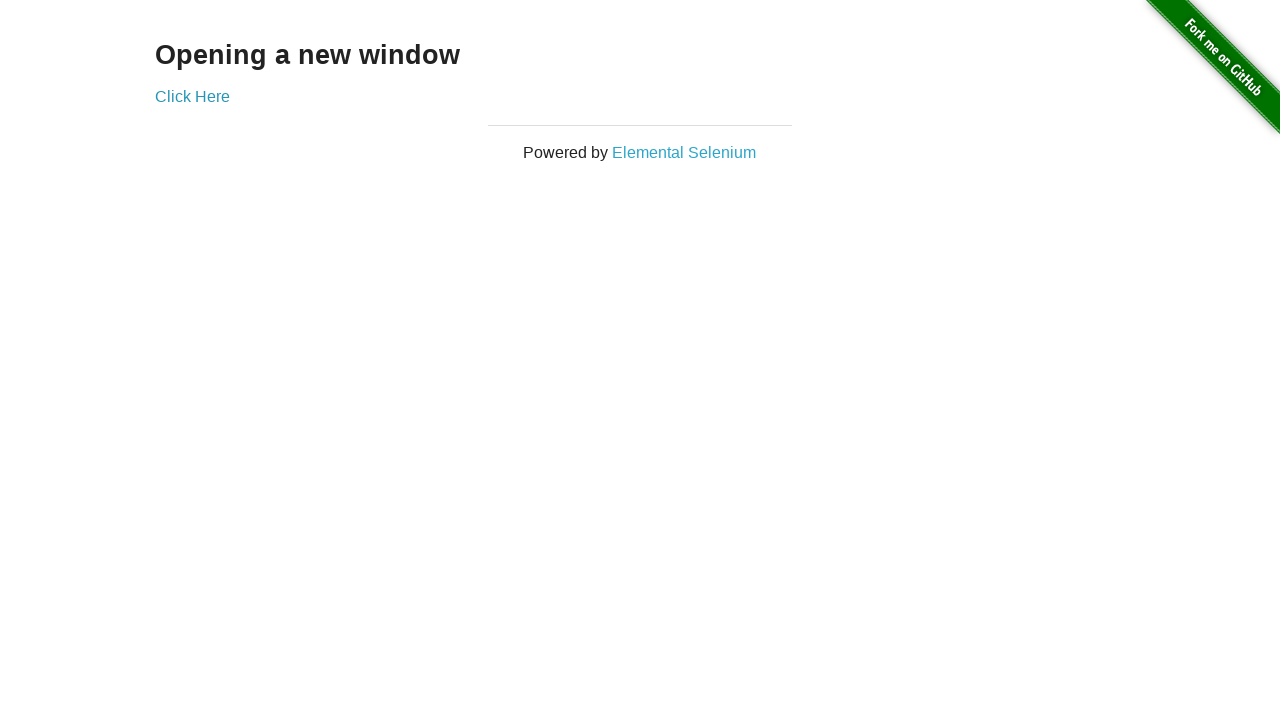

Waited for child window heading to load
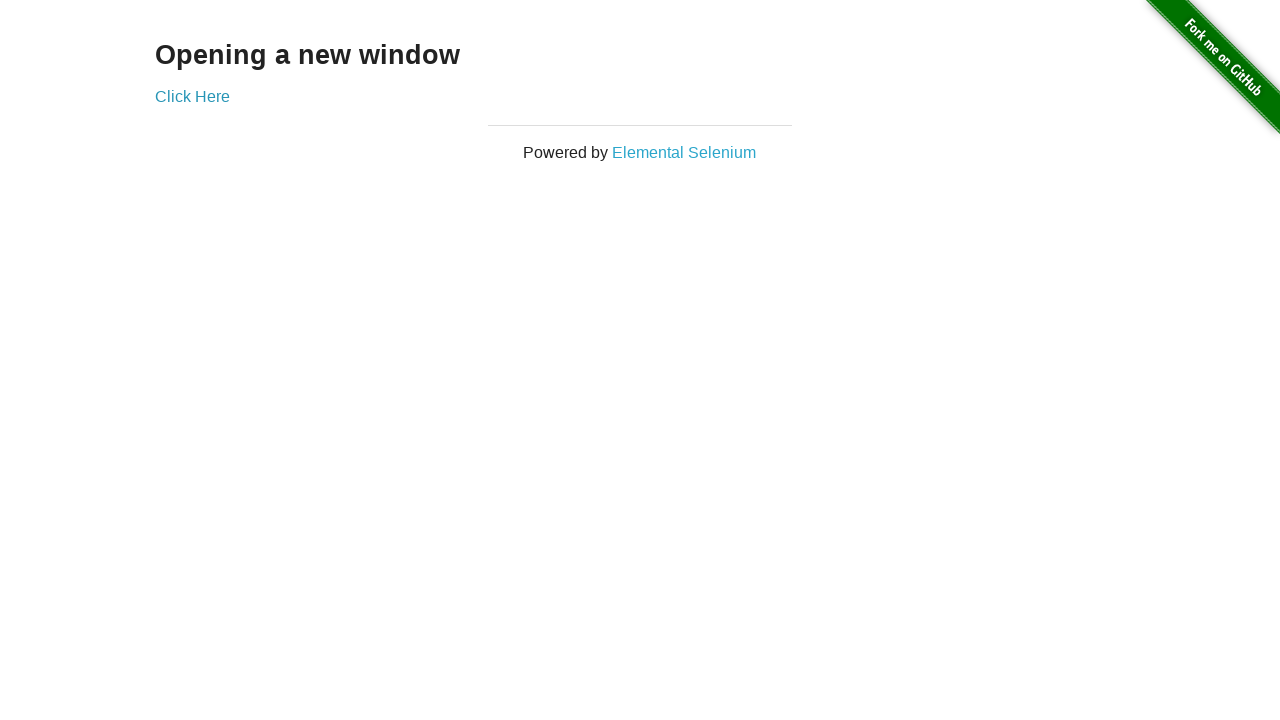

Retrieved child window heading text: 'New Window'
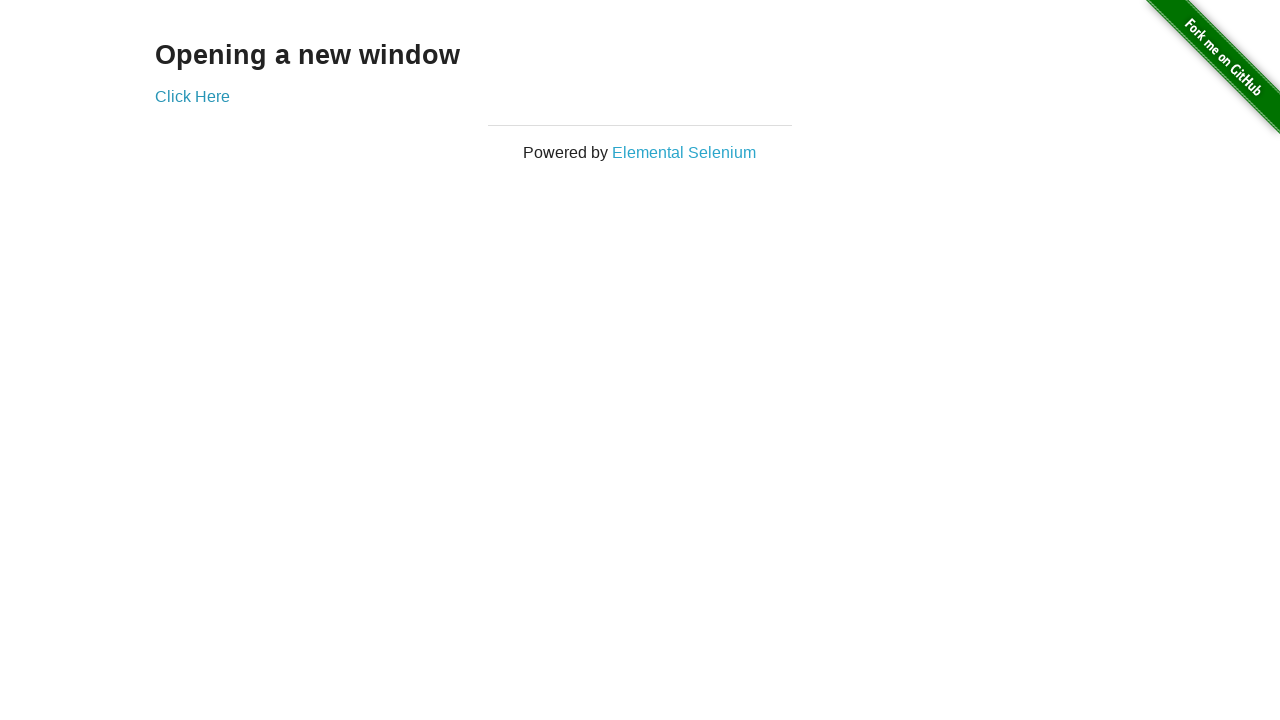

Switched focus back to parent window
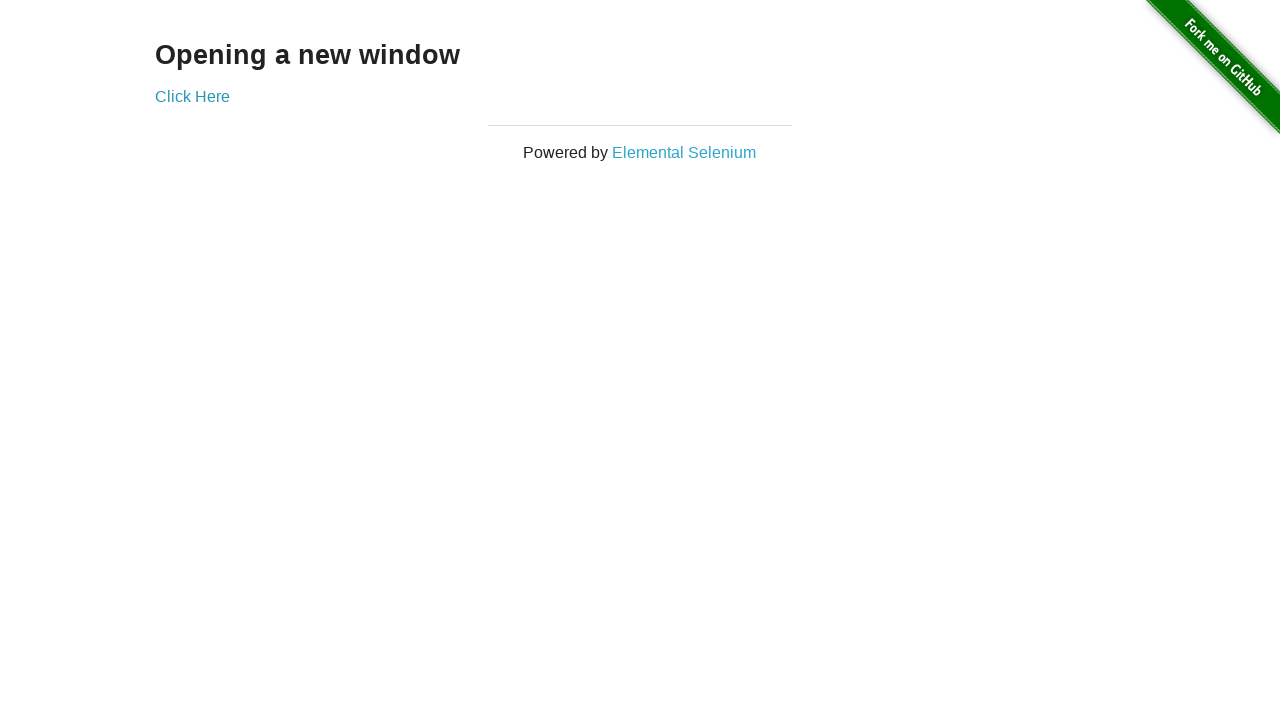

Retrieved parent window heading text: 'Opening a new window'
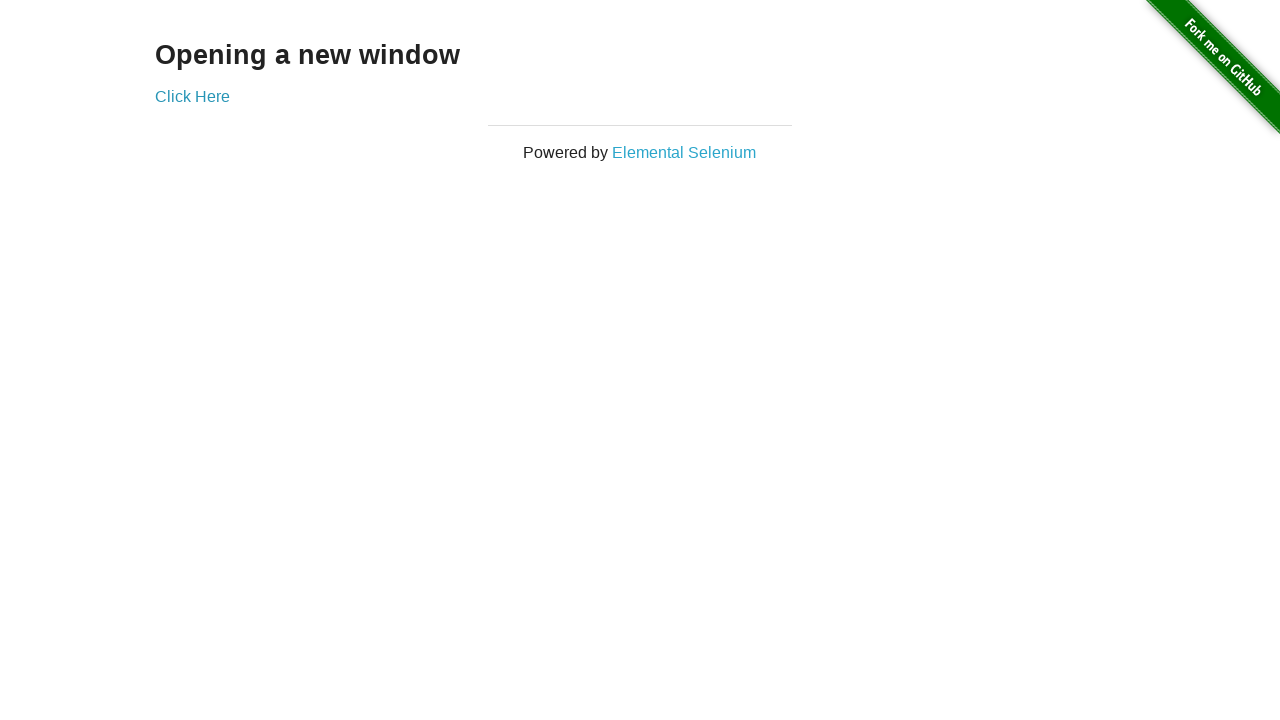

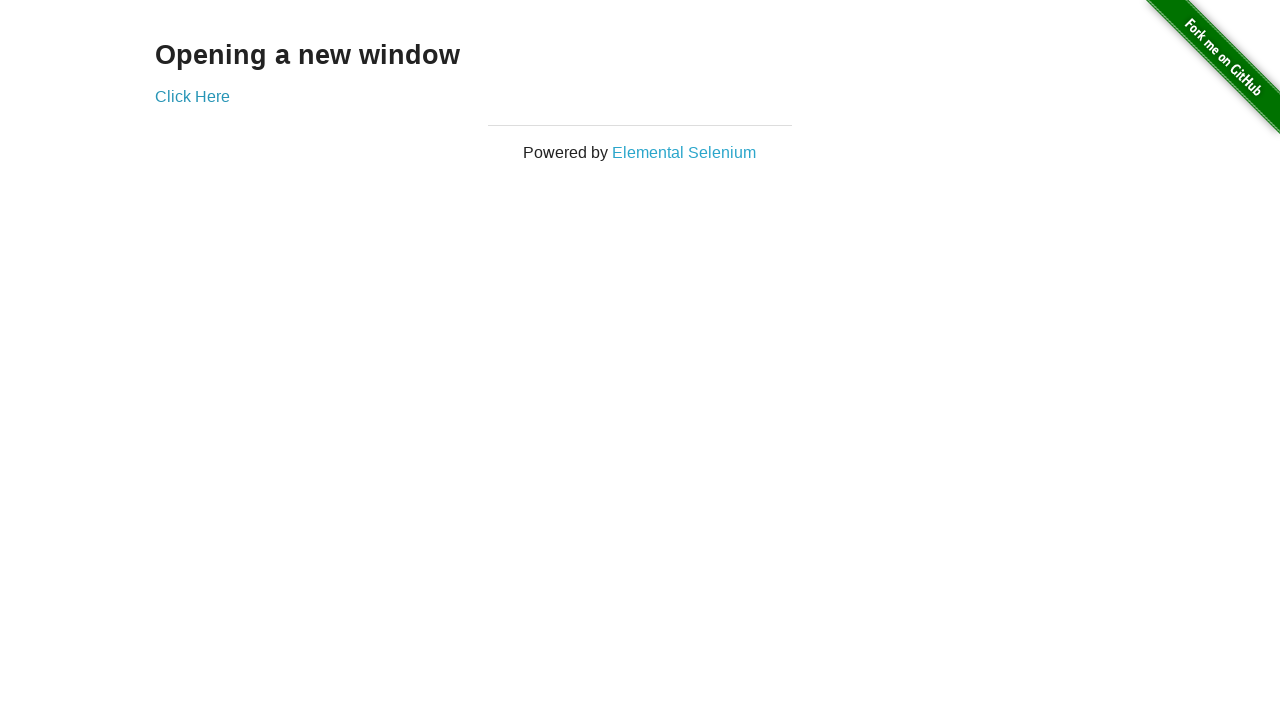